Tests file upload functionality by uploading a file to the multiple file upload demo page and verifying the file name appears in the file list.

Starting URL: https://davidwalsh.name/demo/multiple-file-upload.php

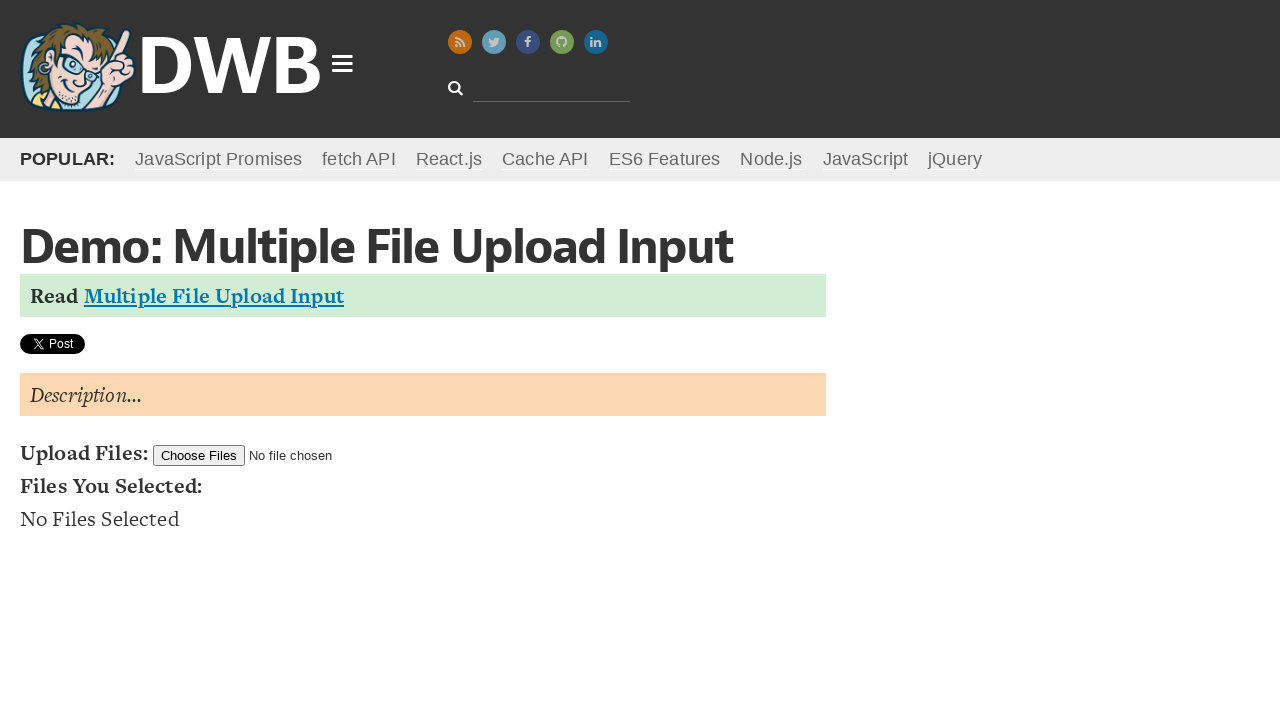

Created temporary test PNG file for upload
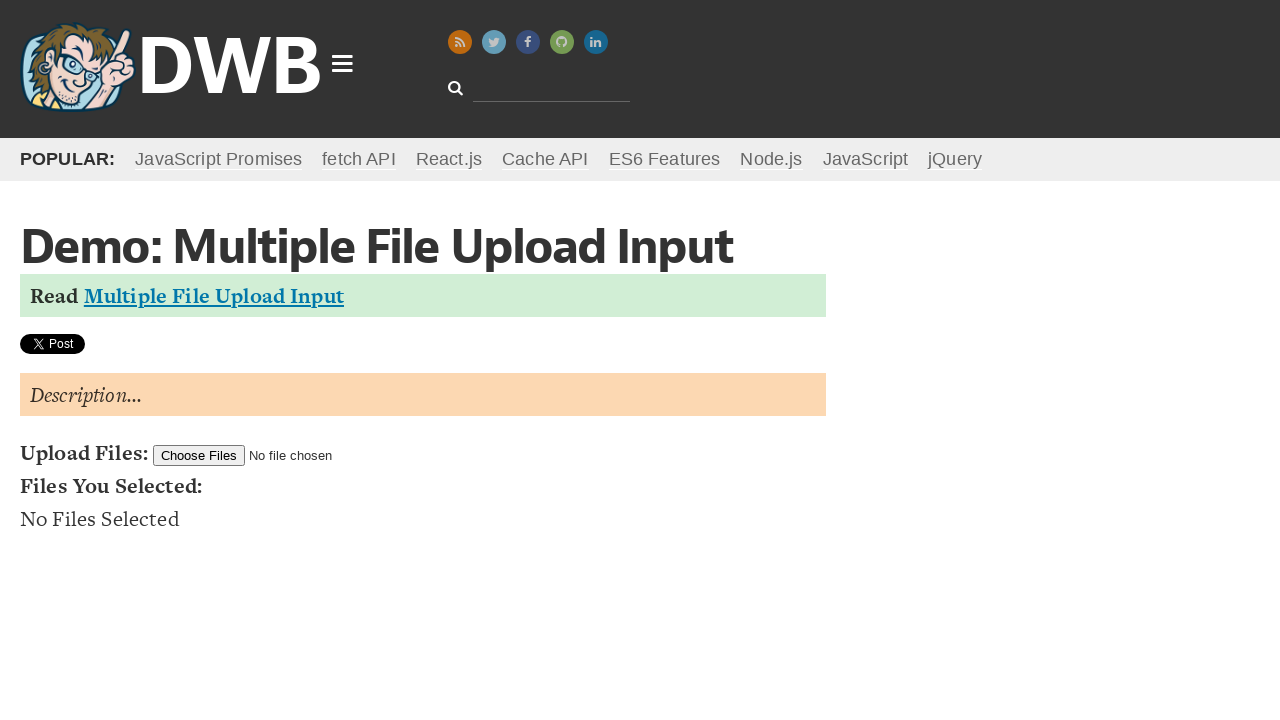

Selected test_upload_image.png file for upload
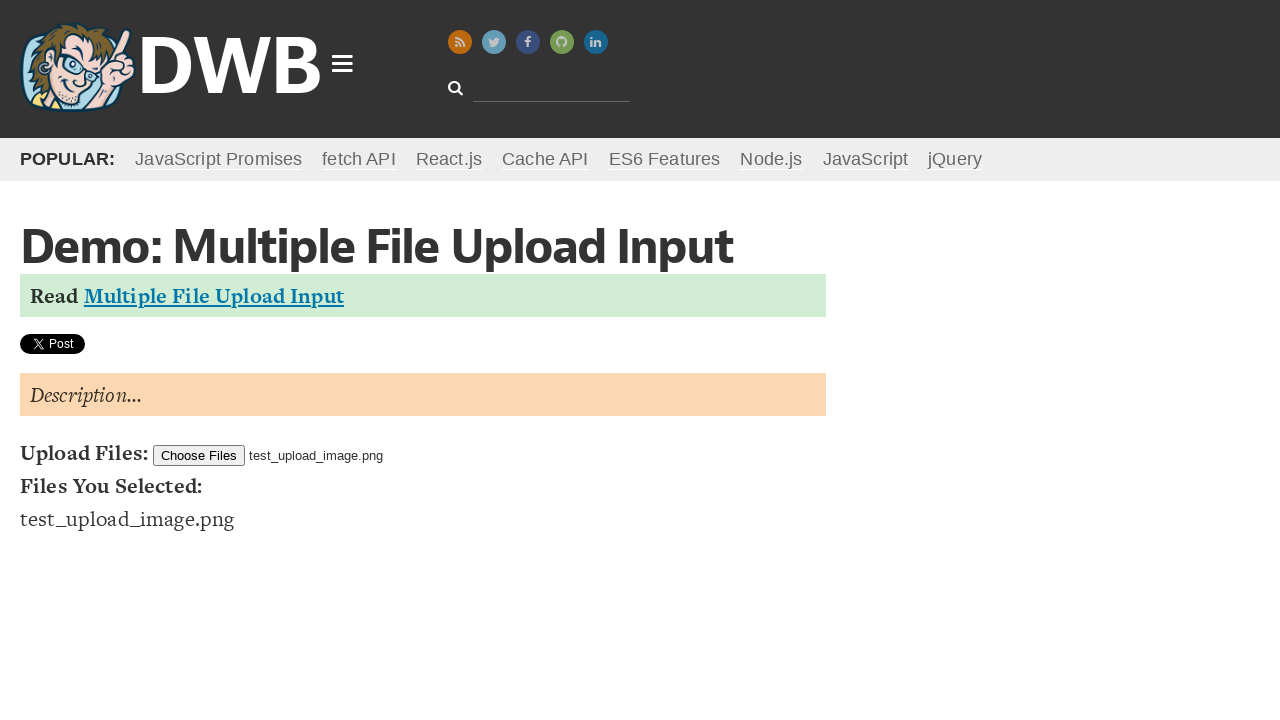

File appeared in the file list
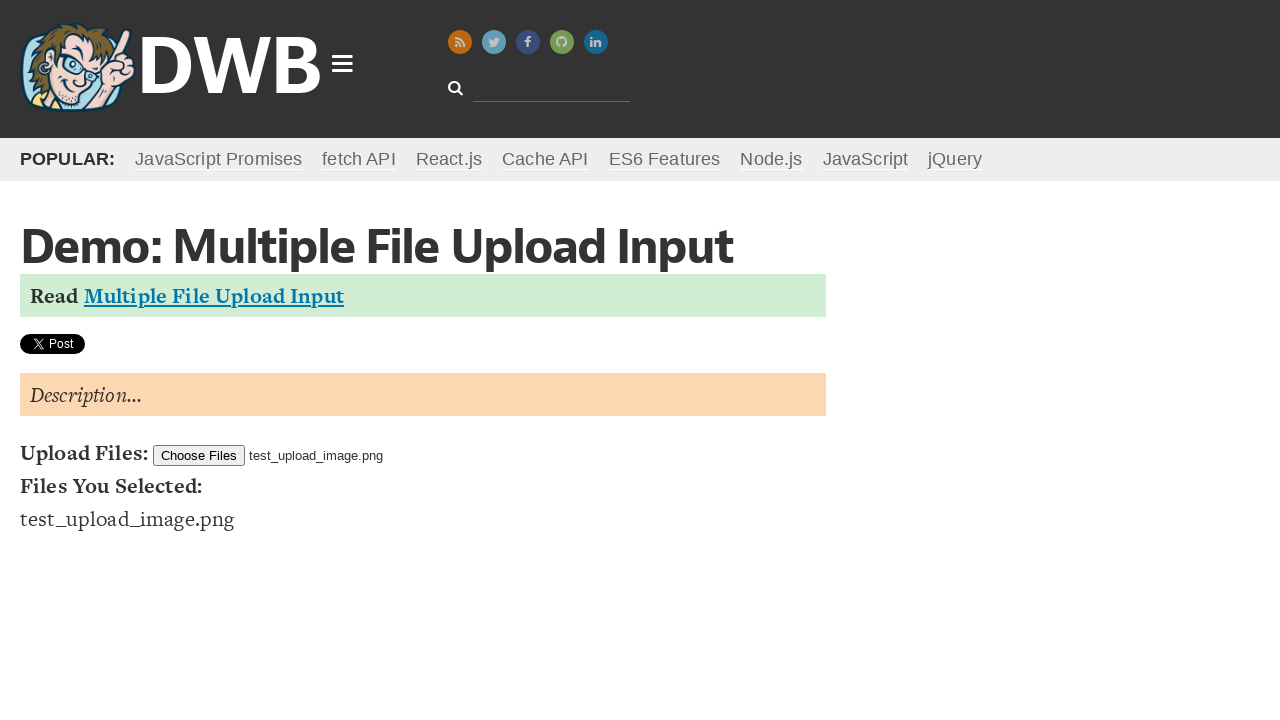

Cleaned up temporary test file
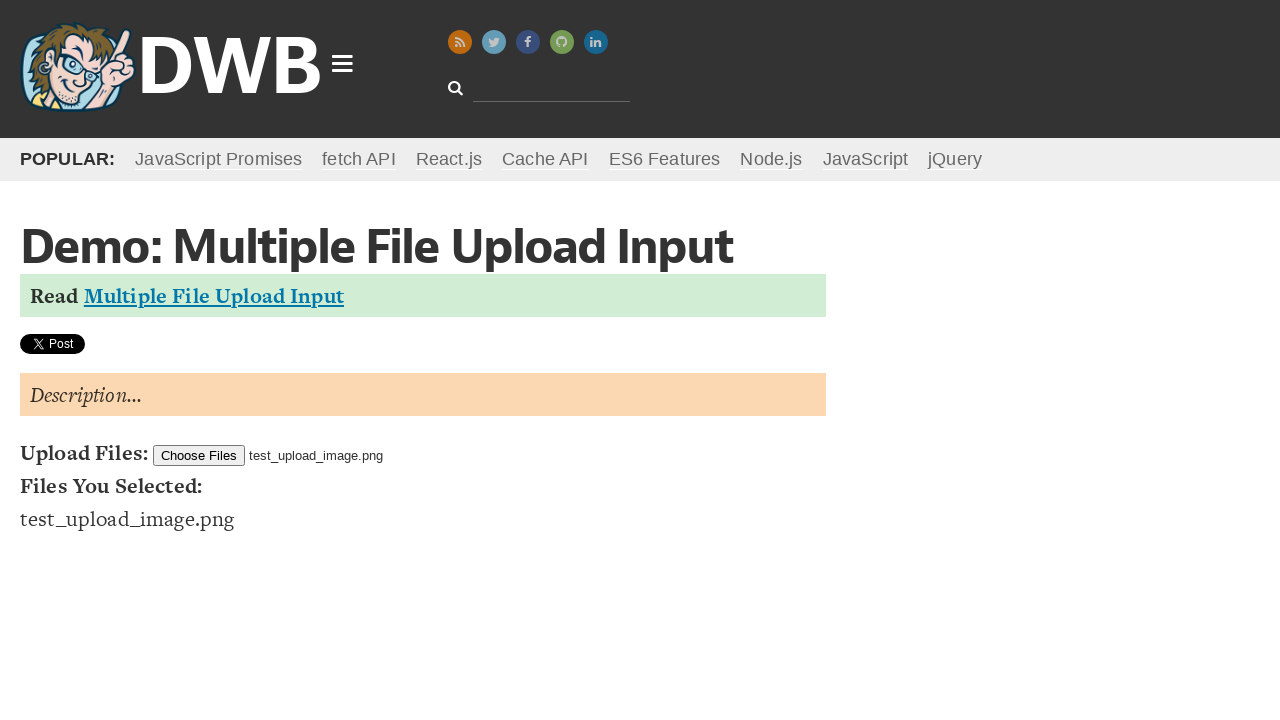

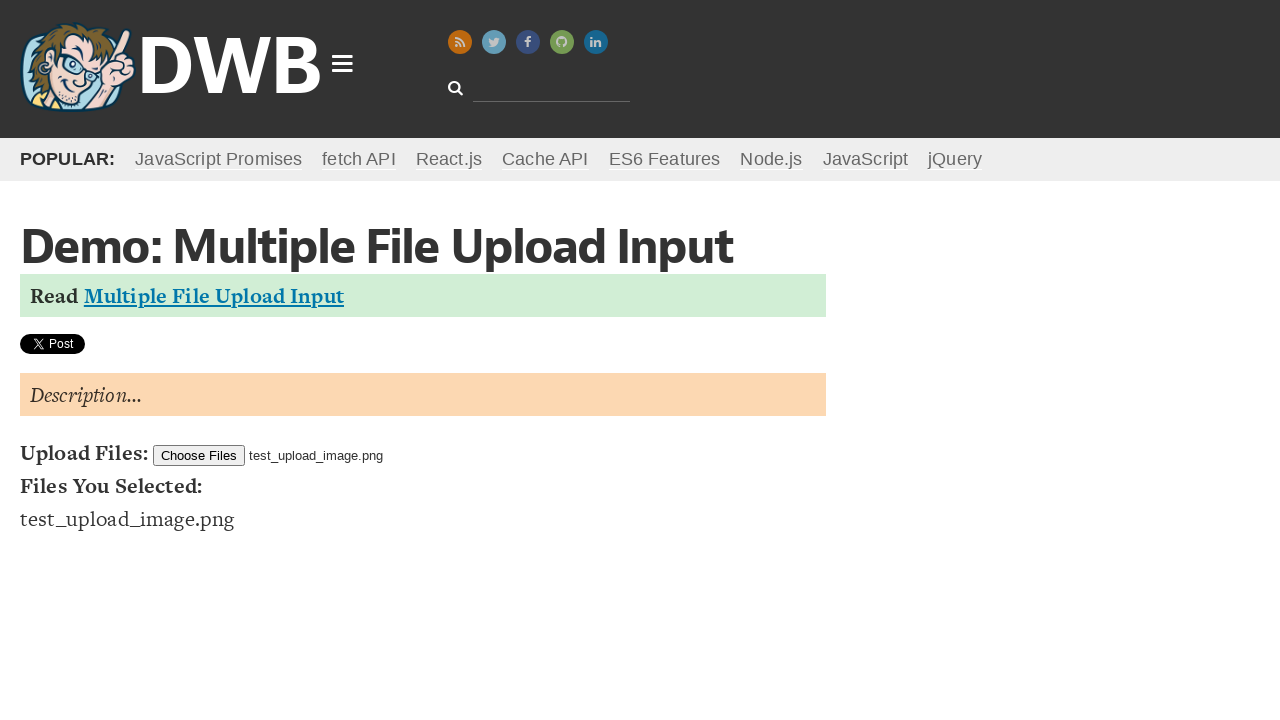